Tests JavaScript alert dialog by clicking the alert button and accepting the alert

Starting URL: https://the-internet.herokuapp.com/javascript_alerts

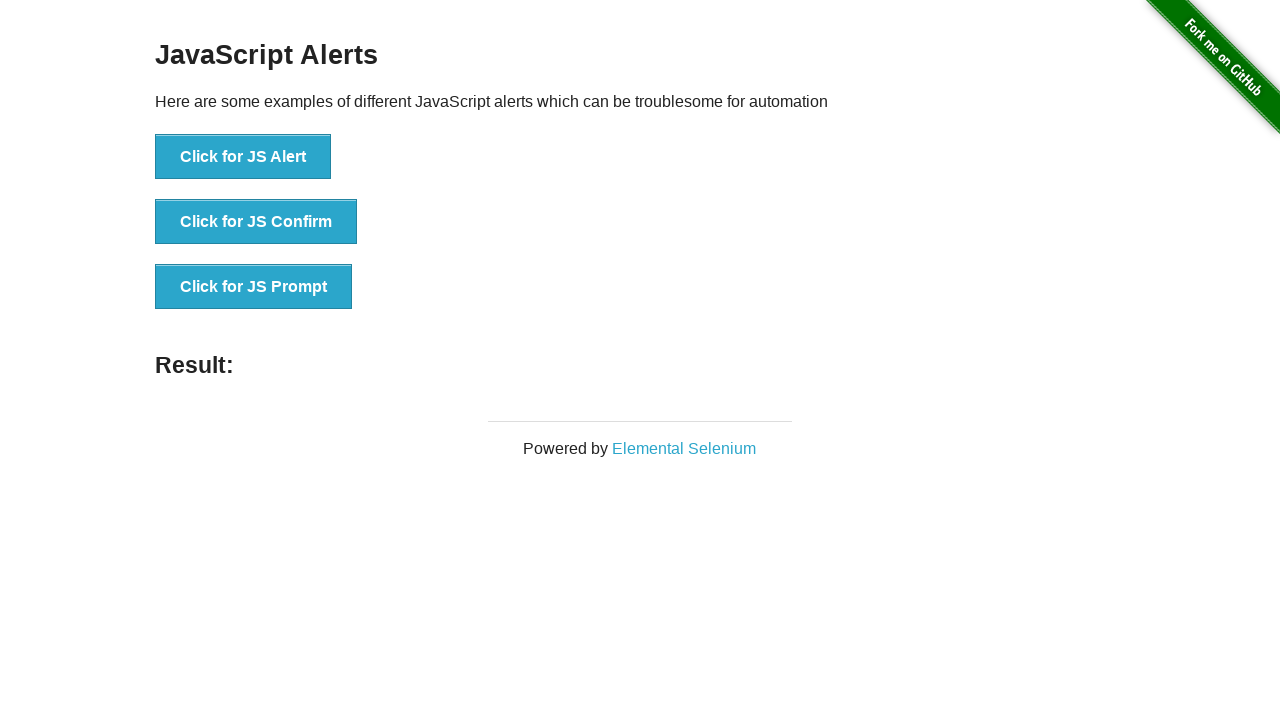

Clicked the 'Click for JS Alert' button at (243, 157) on xpath=//button[text()='Click for JS Alert']
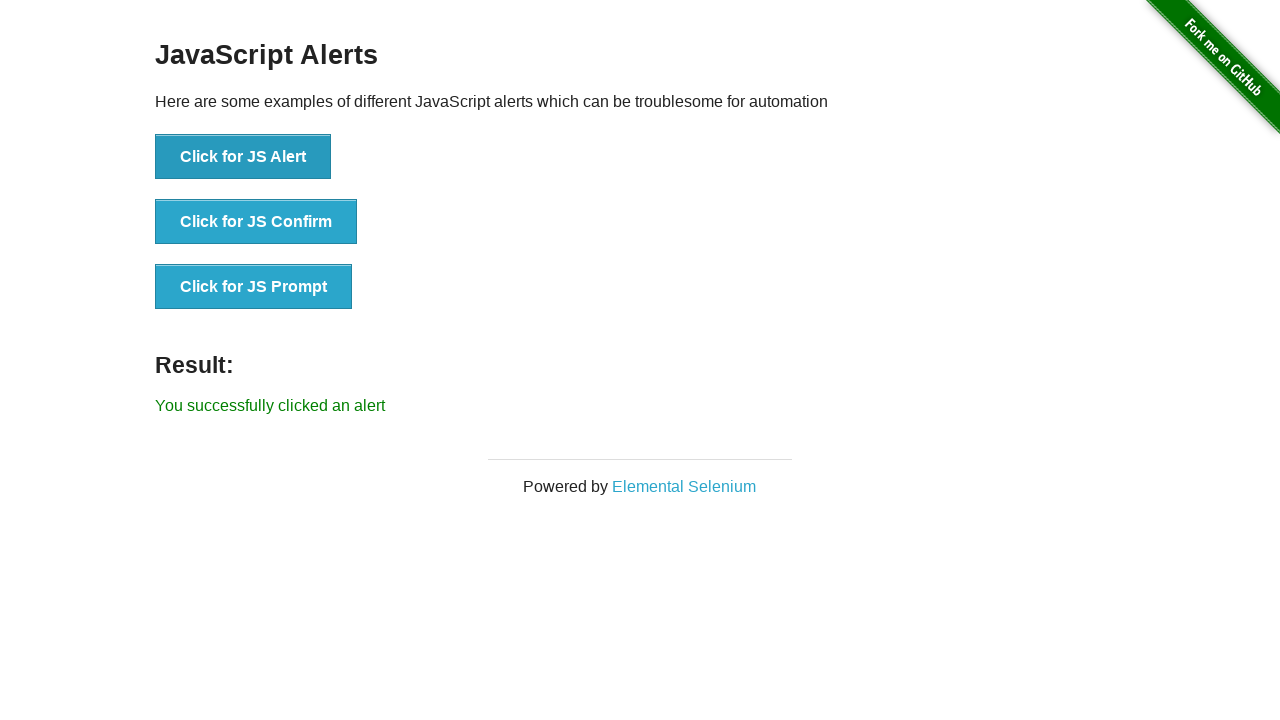

Set up dialog handler to accept JavaScript alert
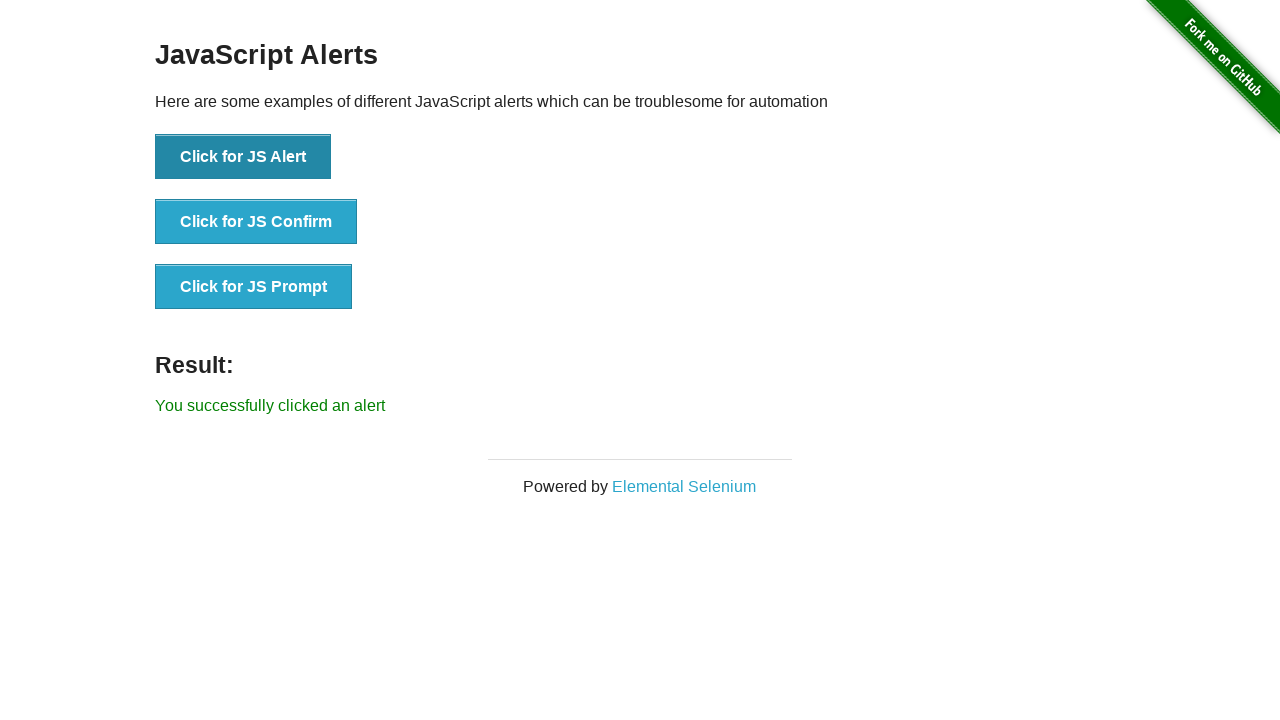

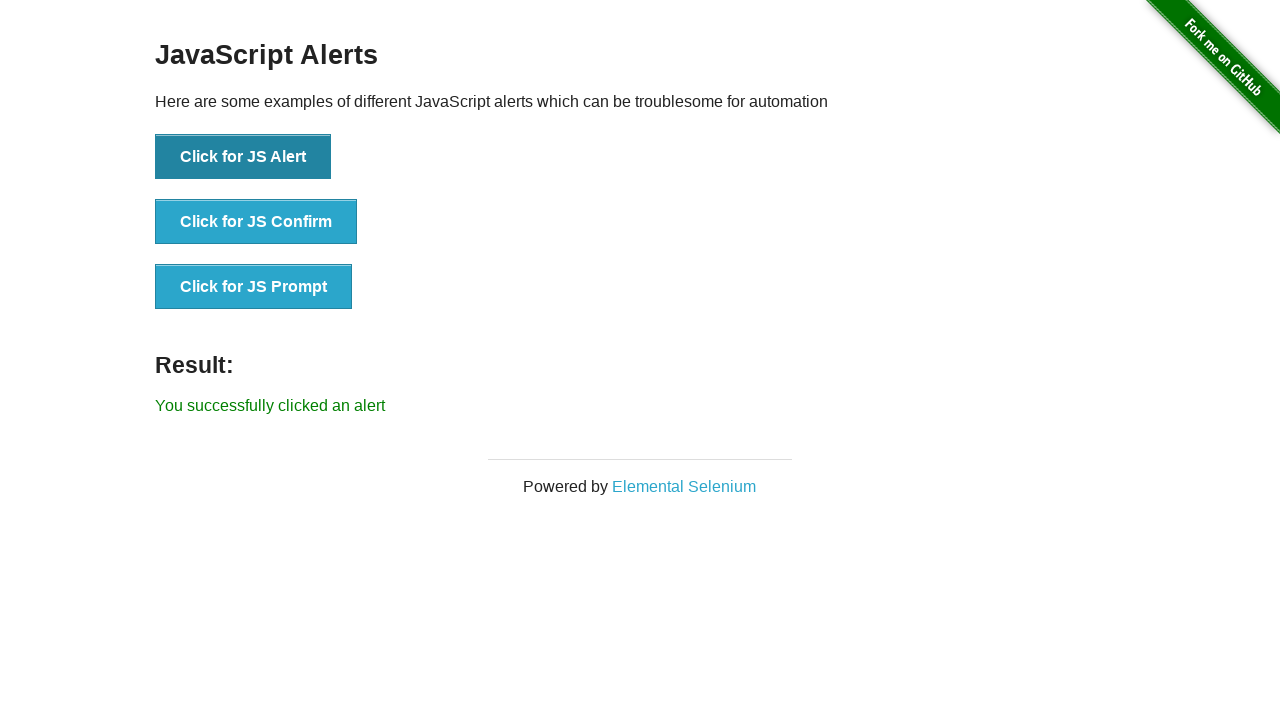